Verifies the home page loads correctly by checking that the URL and page title contain expected text

Starting URL: https://practice-react.sdetunicorns.com/

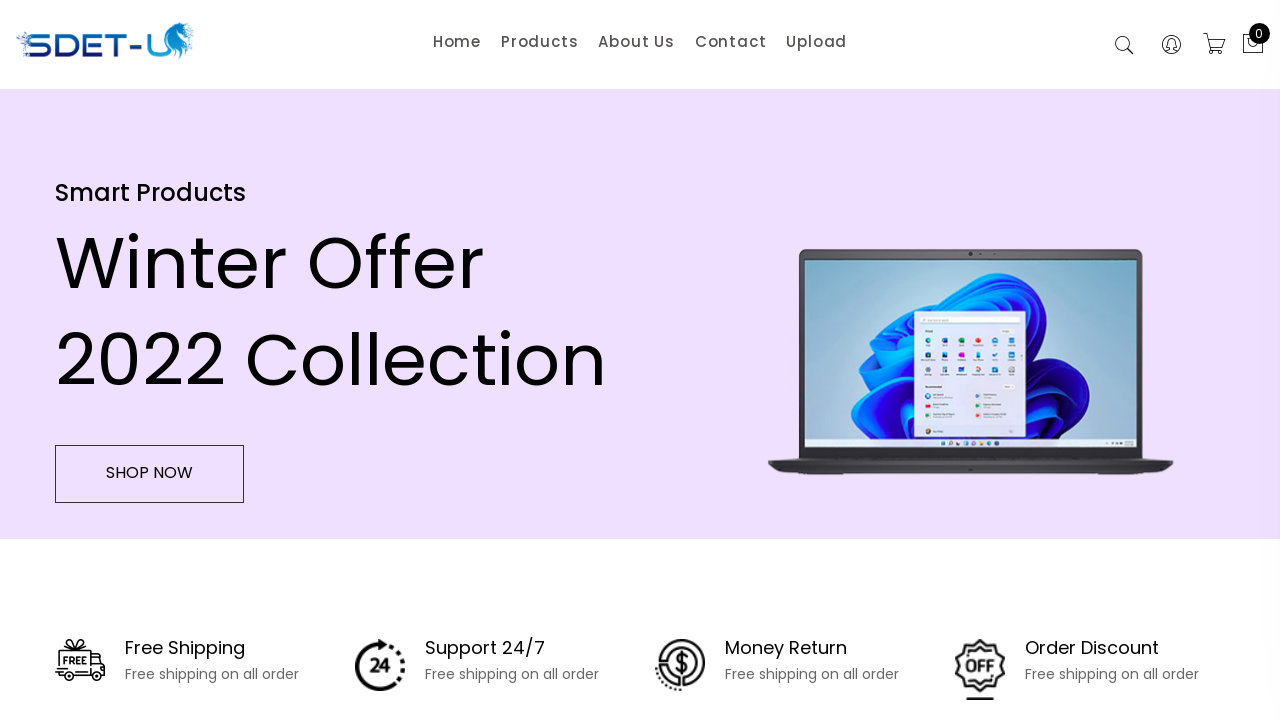

Verified URL contains 'sdetunicorns'
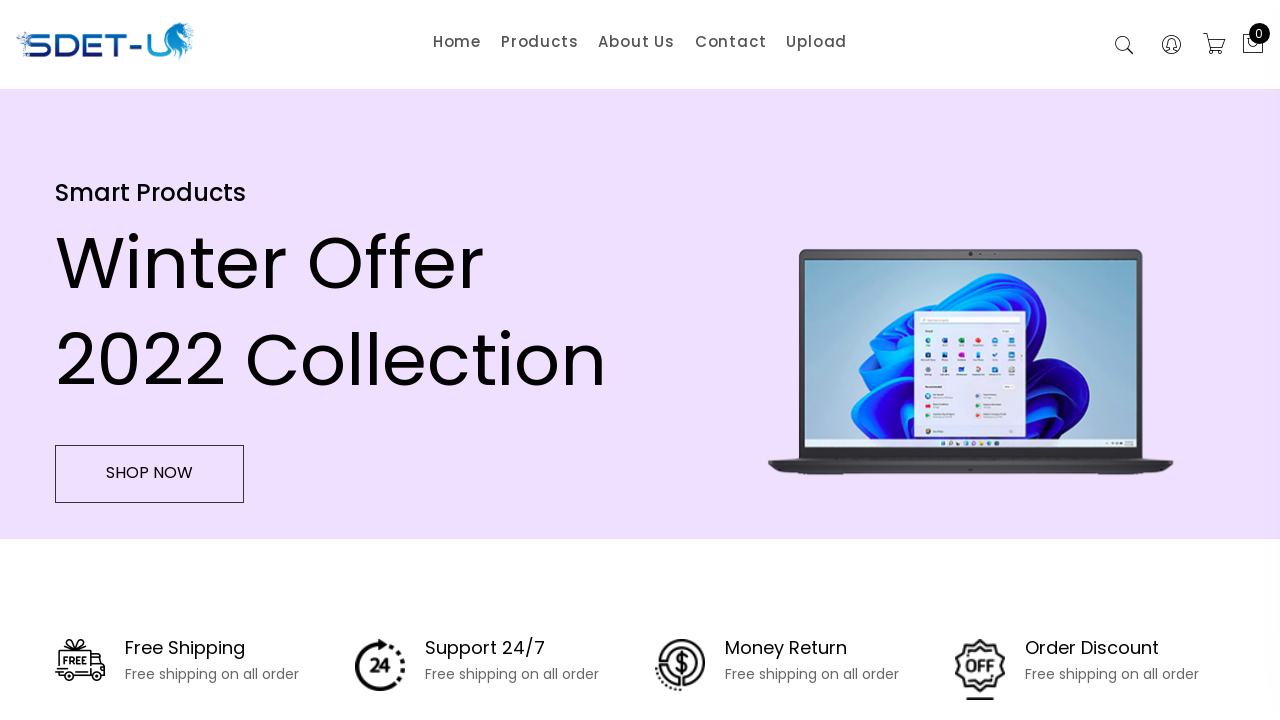

Verified page title contains 'SDET Unicorns'
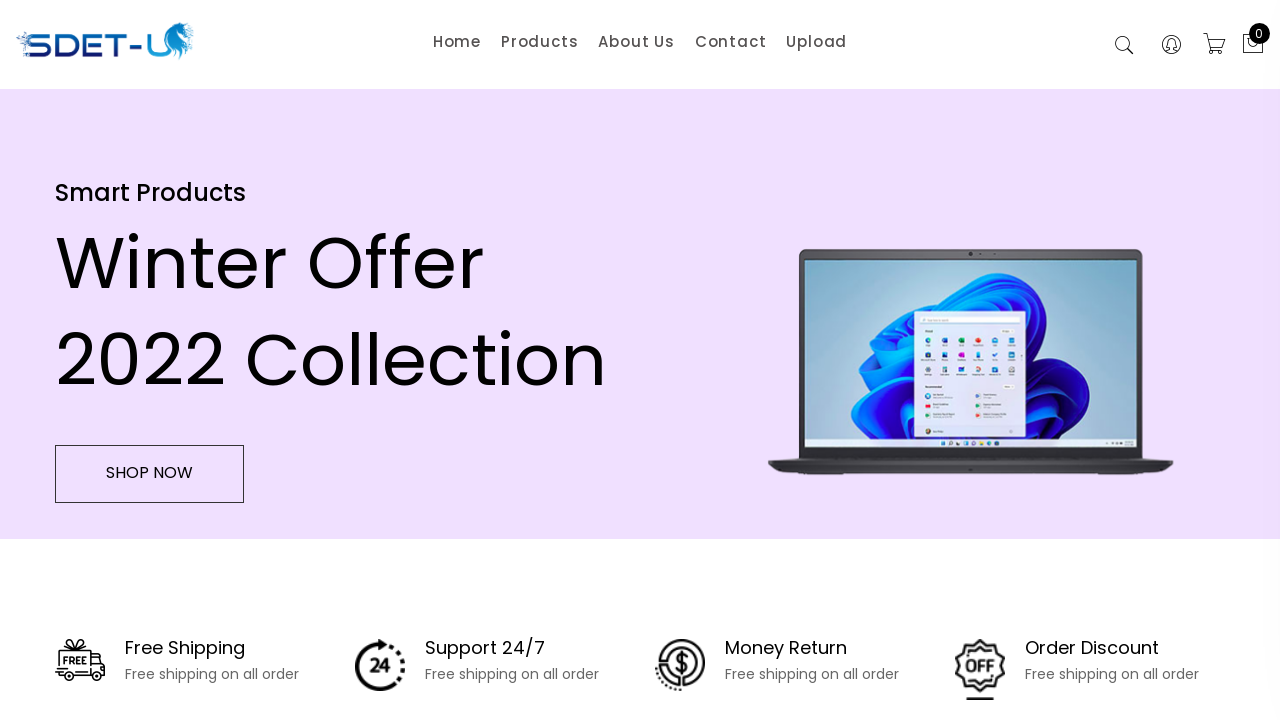

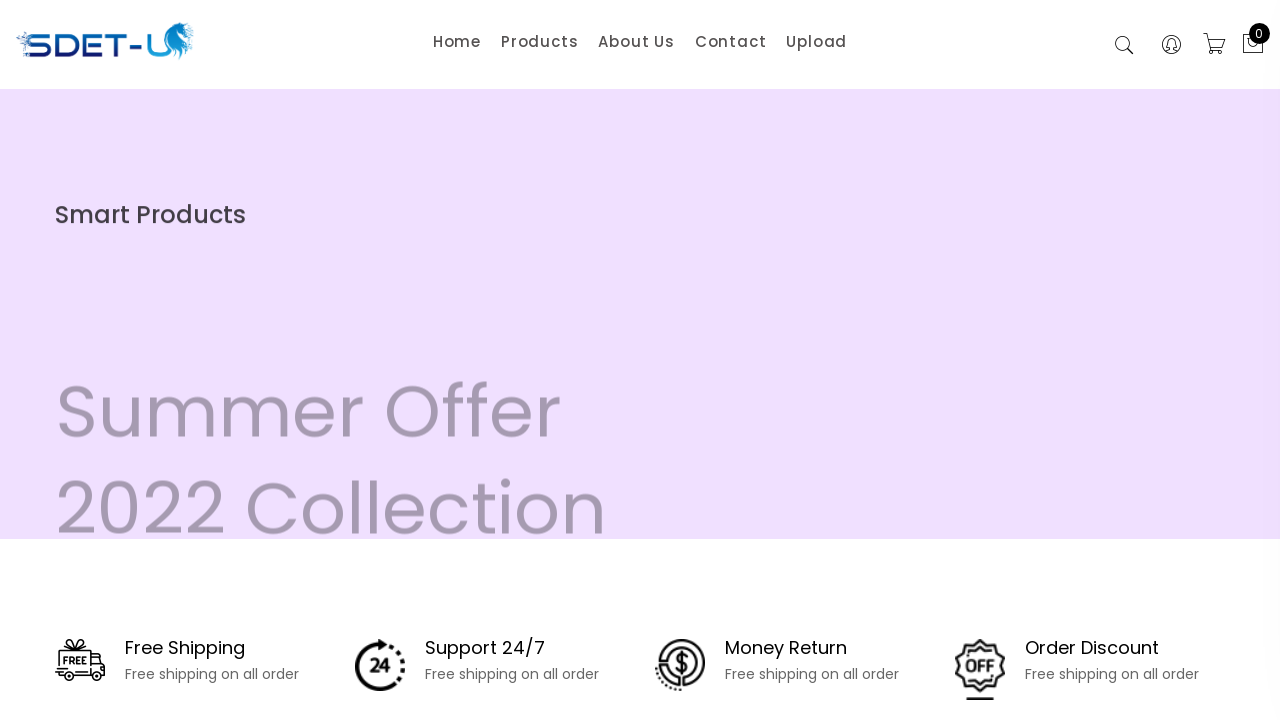